Tests the Company navigation element by locating it and hovering to reveal the dropdown menu

Starting URL: https://youlend.com/

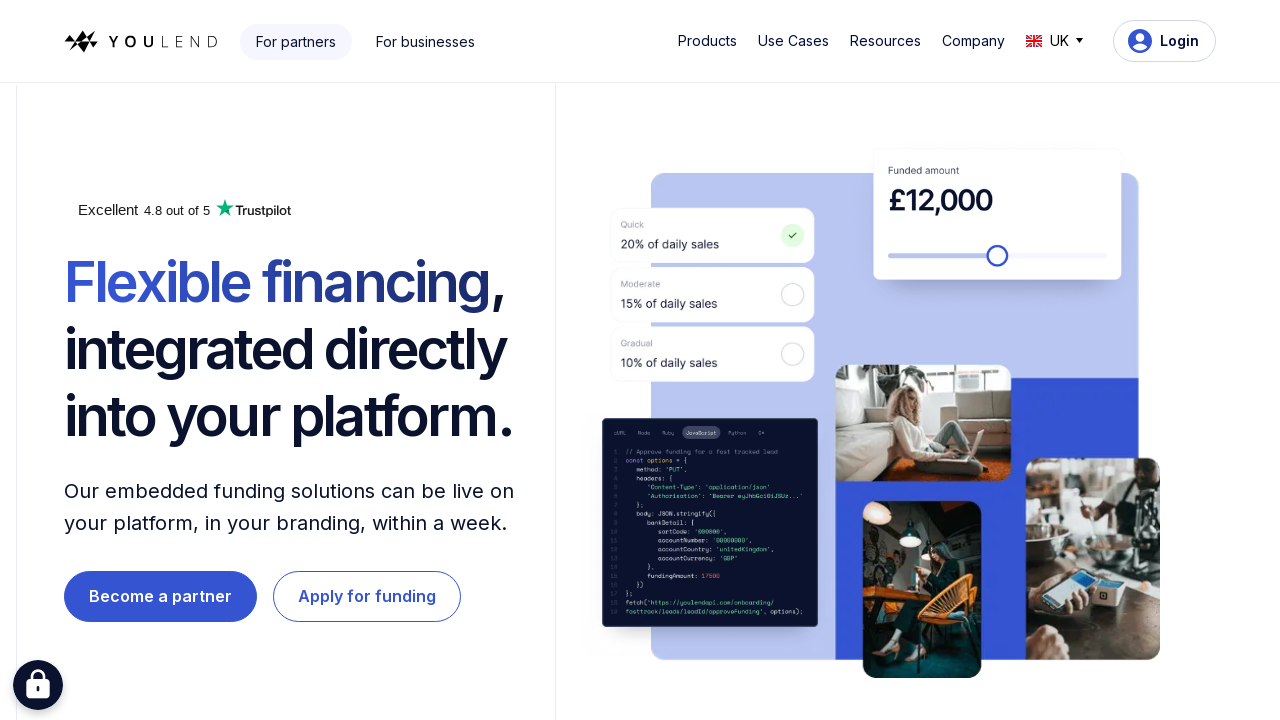

Located Company navigation element
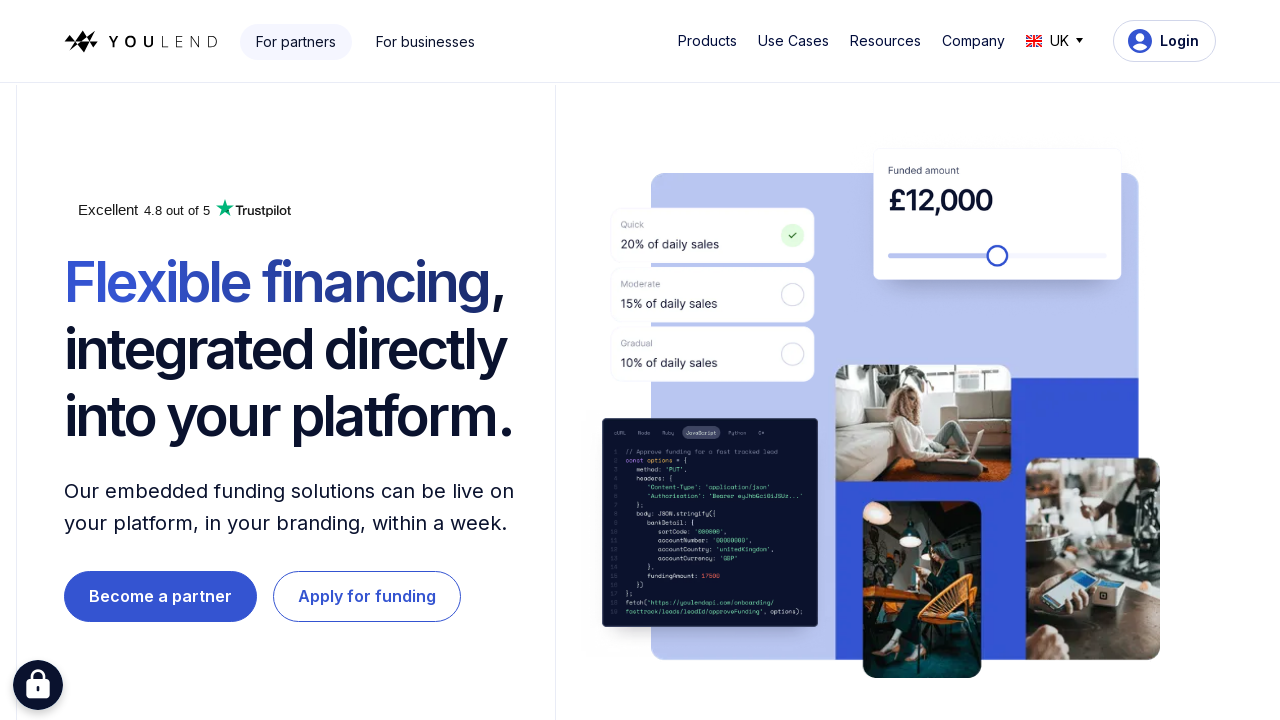

Hovered over Company button to trigger dropdown menu at (973, 41) on #w-dropdown-toggle-3 > div
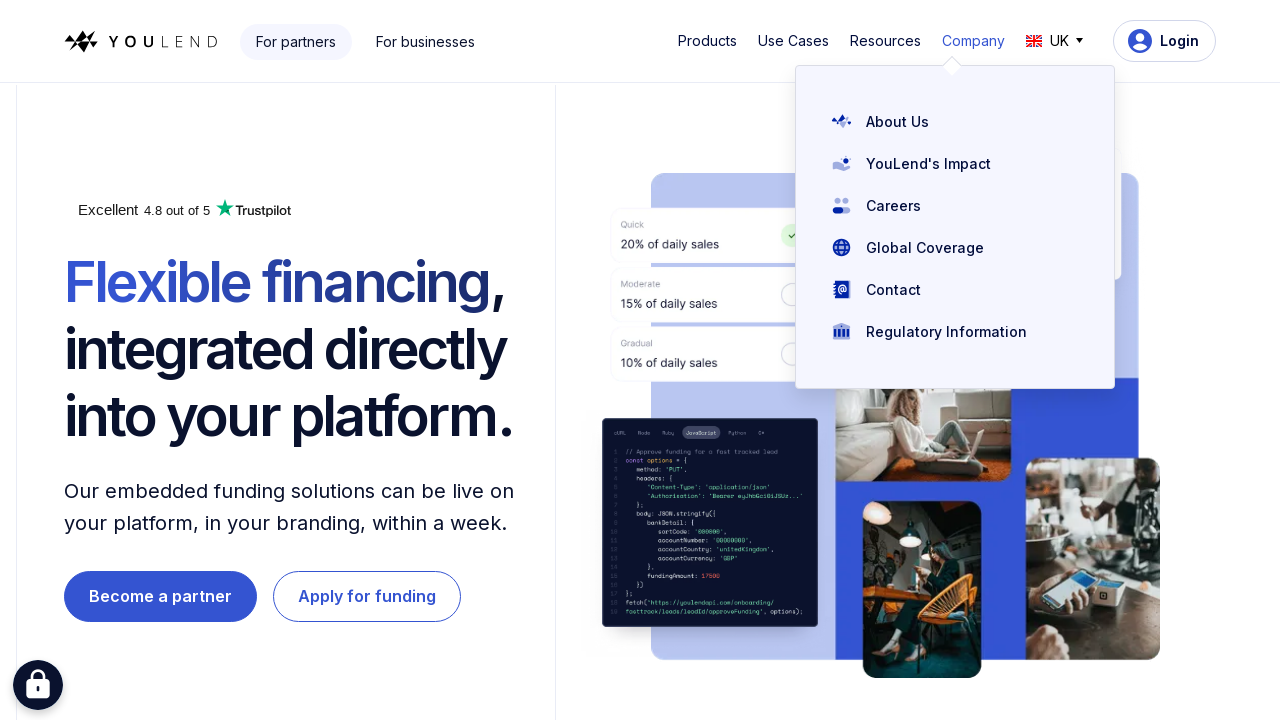

Company dropdown menu appeared and is visible
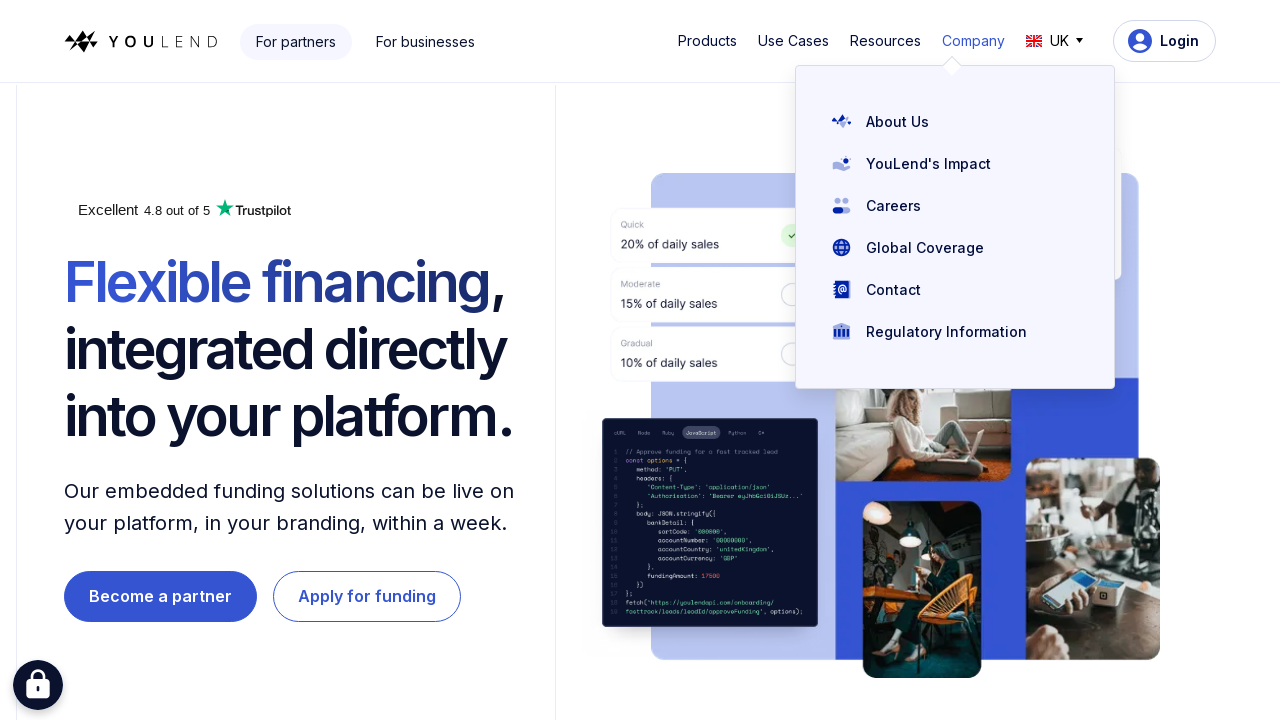

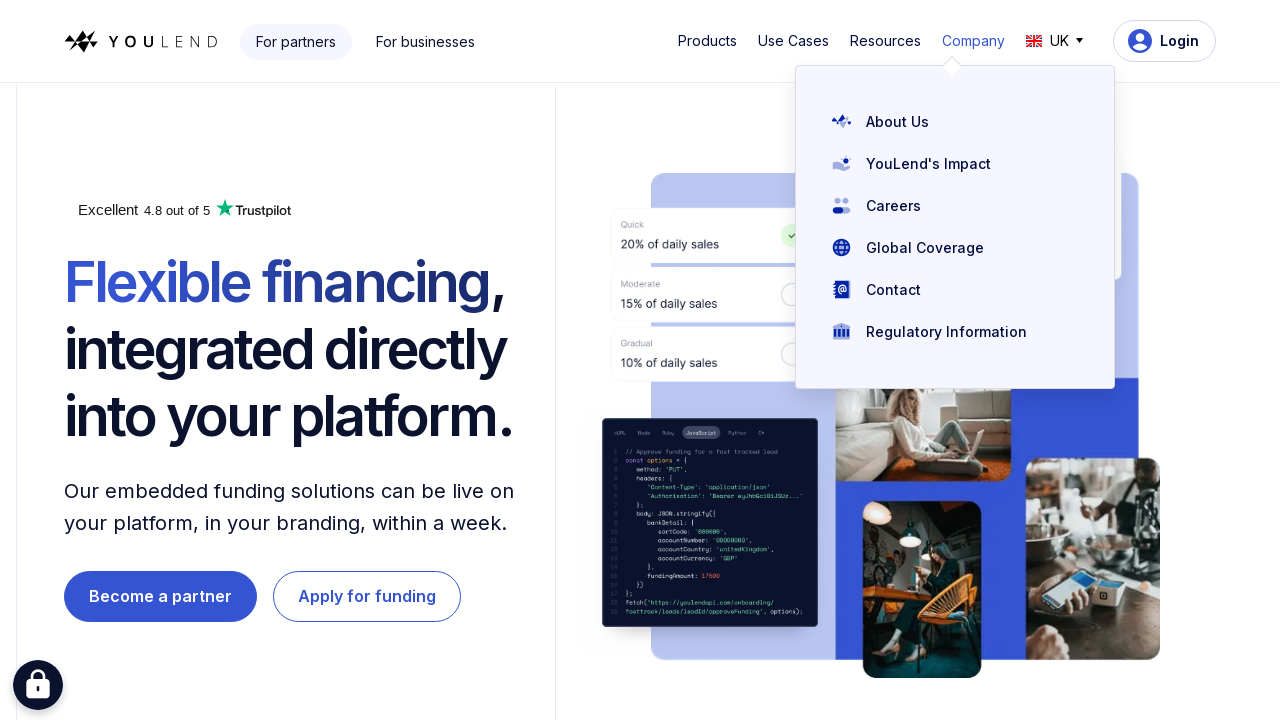